Verifies that the topic dropdown contains options by navigating to home and checking the dropdown menu

Starting URL: https://www.webmath.com

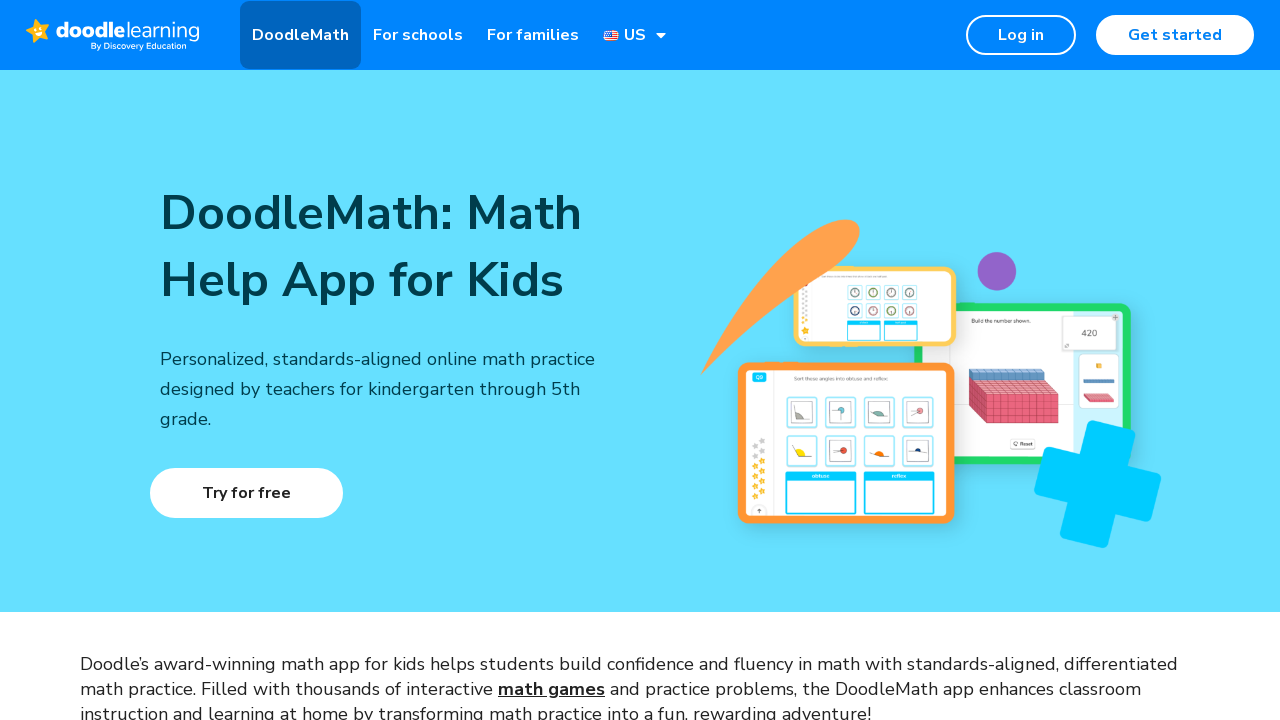

Clicked Home link to navigate to home page at (1058, 684) on text=Home
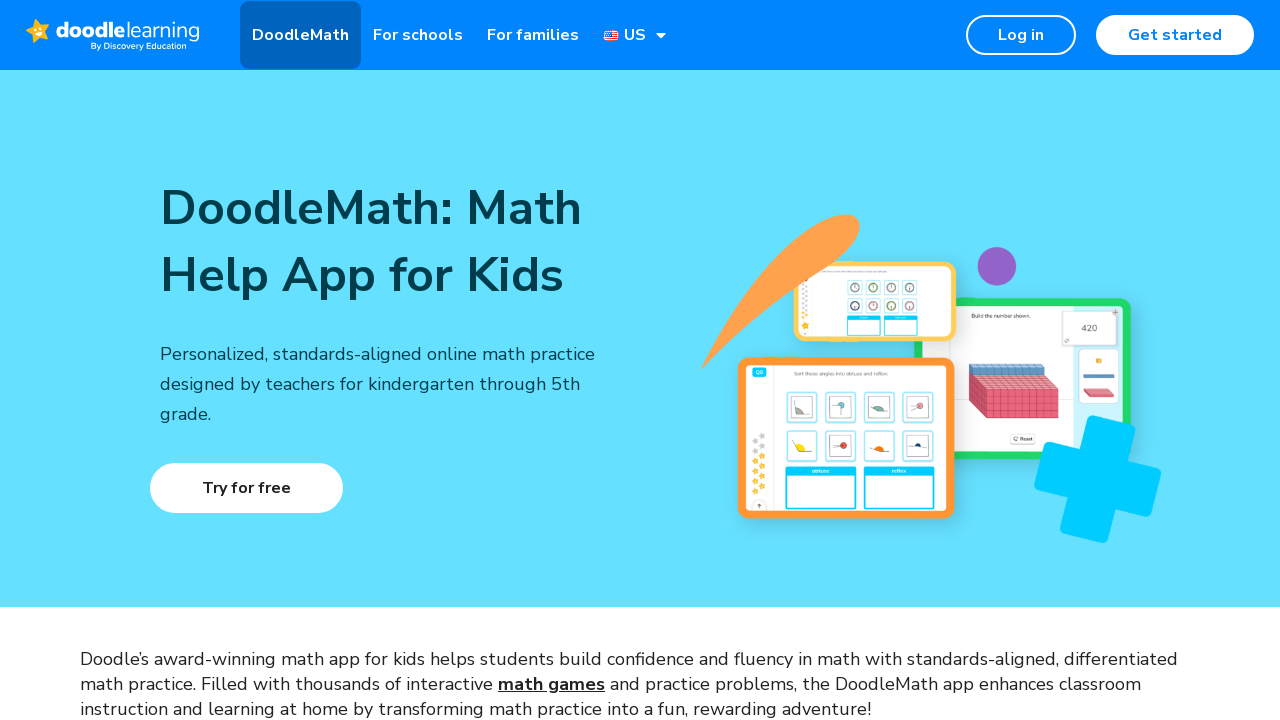

Located topic dropdown element
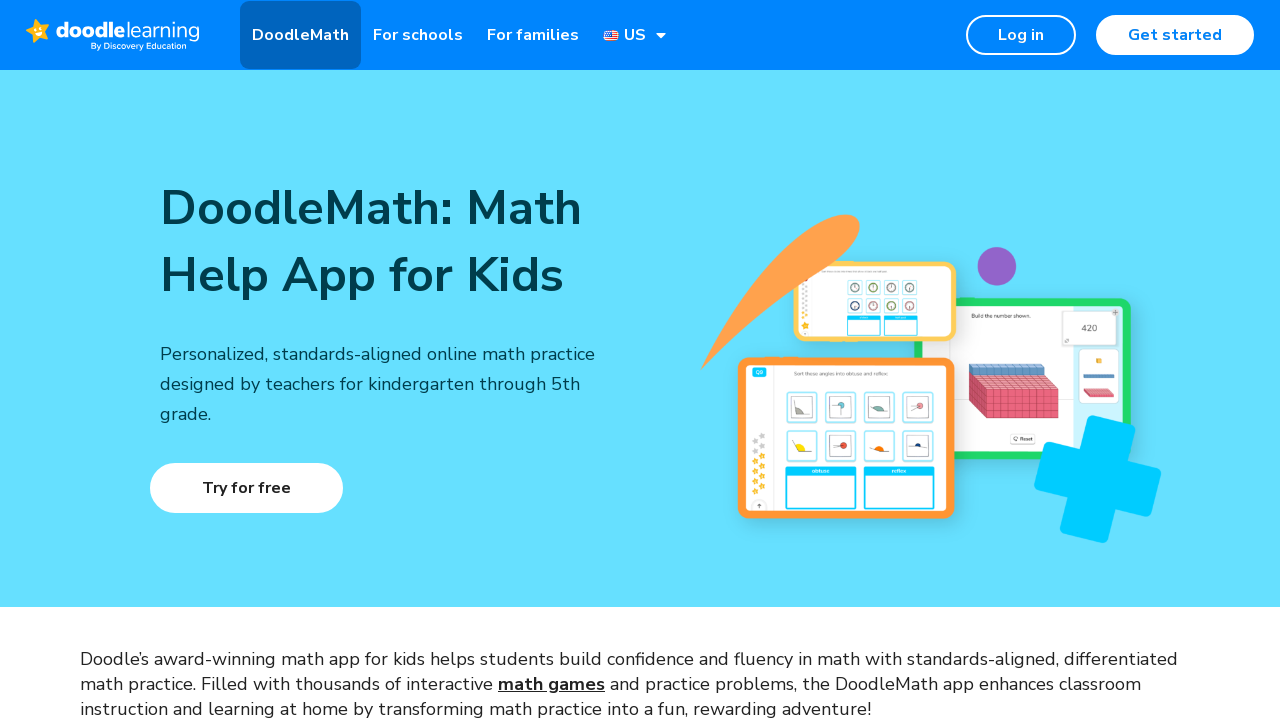

Retrieved all options from topic dropdown
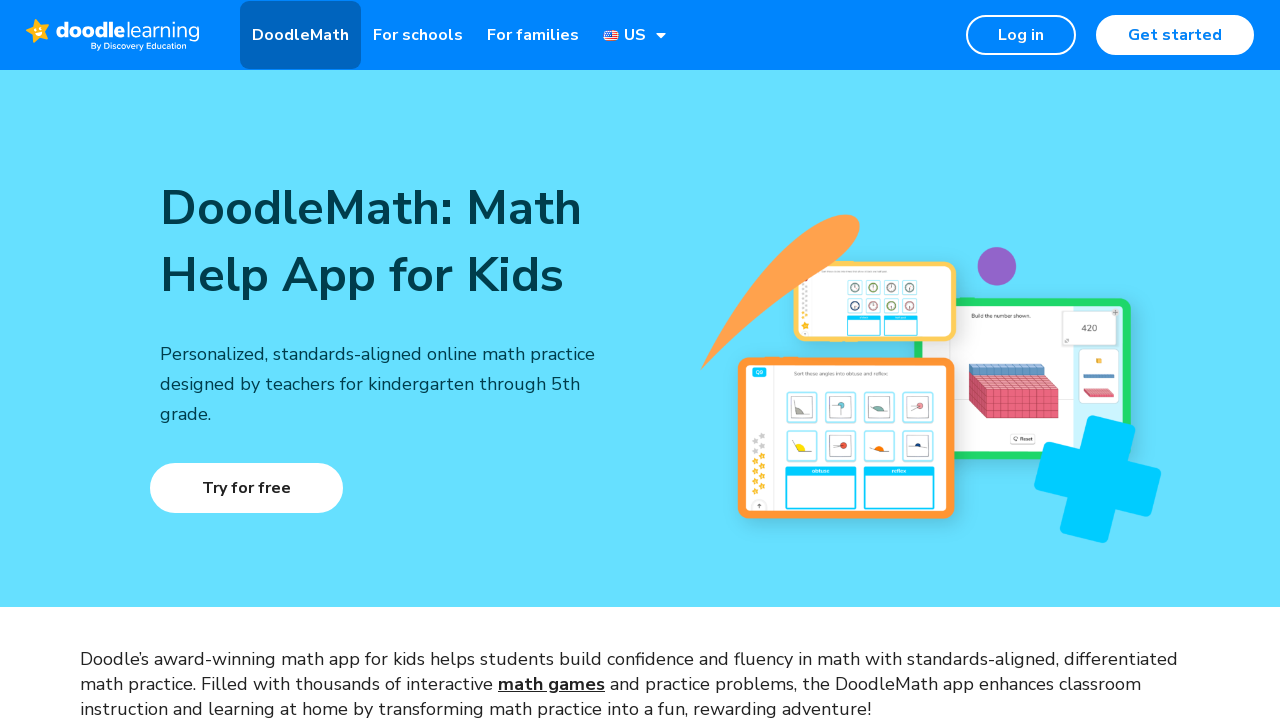

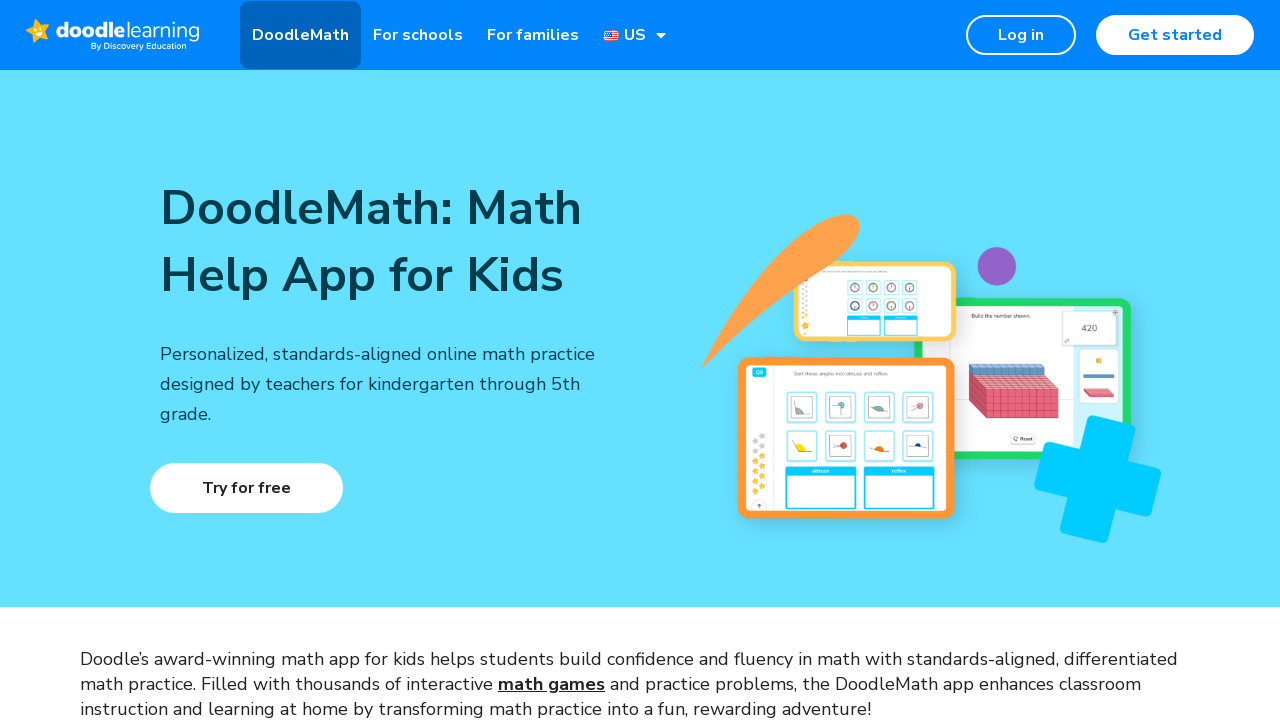